Tests a loading images page by waiting for the "Done!" text to appear, indicating all images have loaded, then verifies images are present on the page

Starting URL: https://bonigarcia.dev/selenium-webdriver-java/loading-images.html

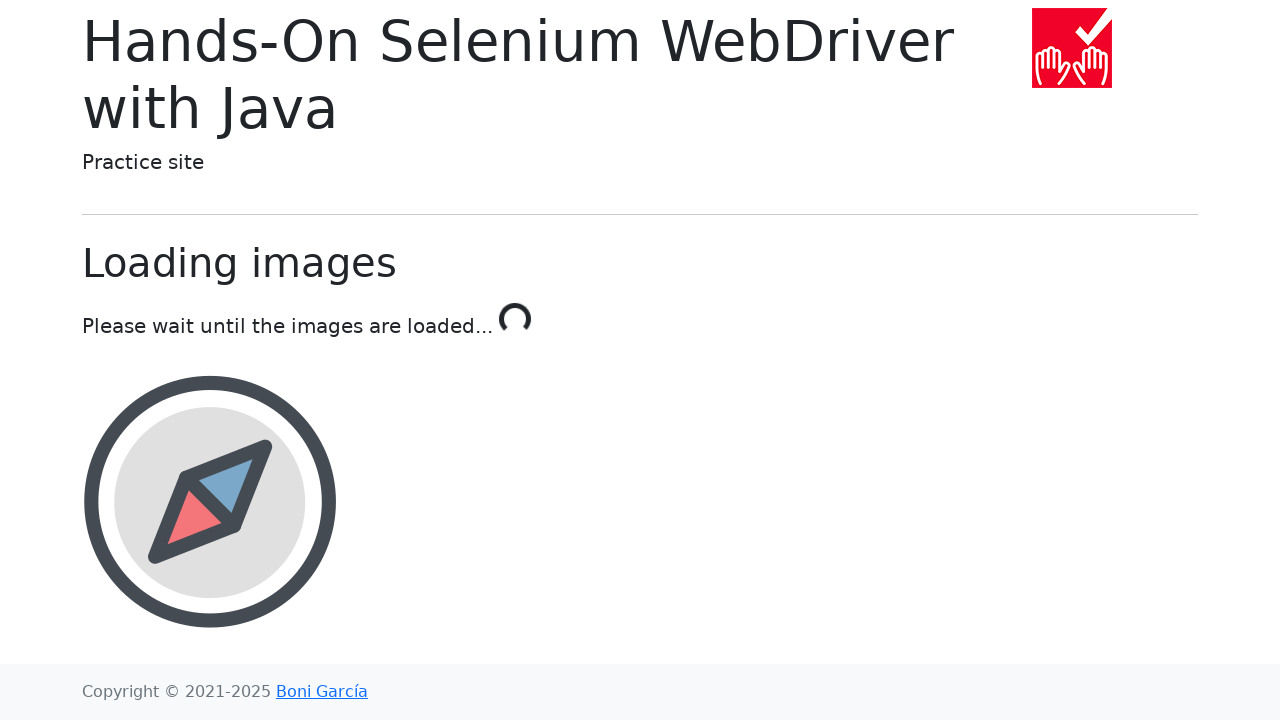

Waited for 'Done!' text to appear, confirming all images have loaded
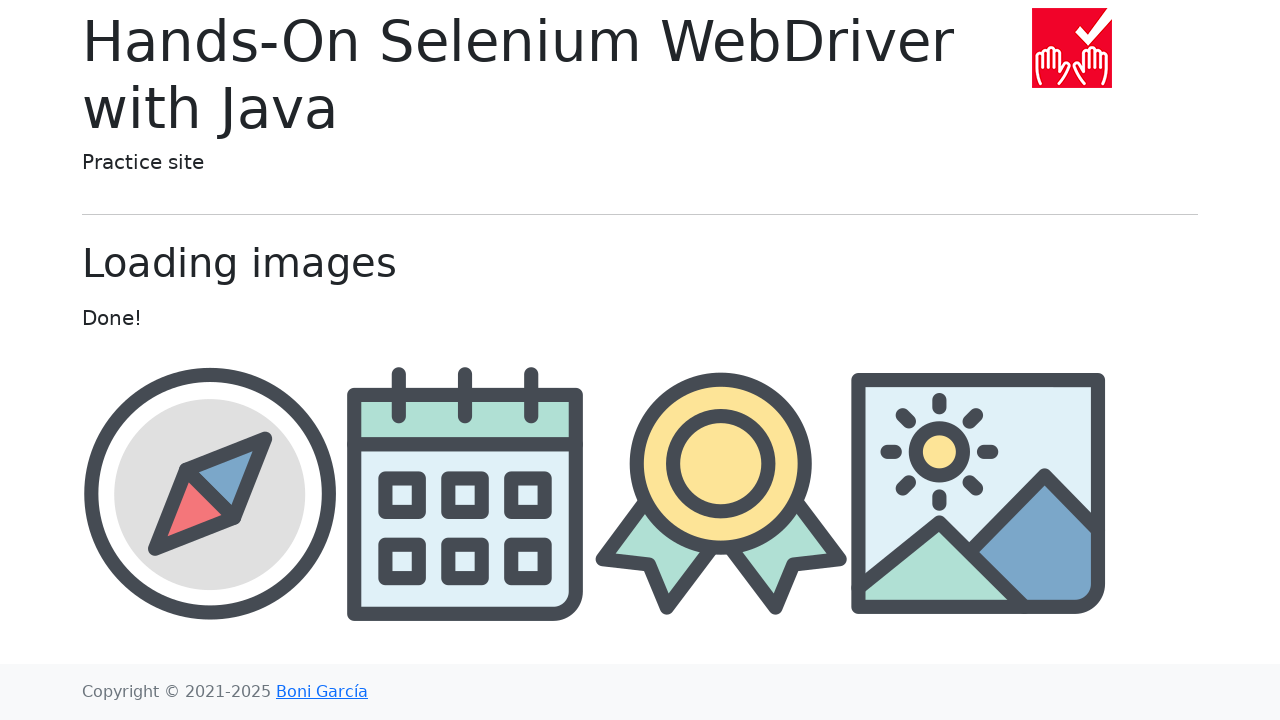

Verified images with alt attributes are present on the page
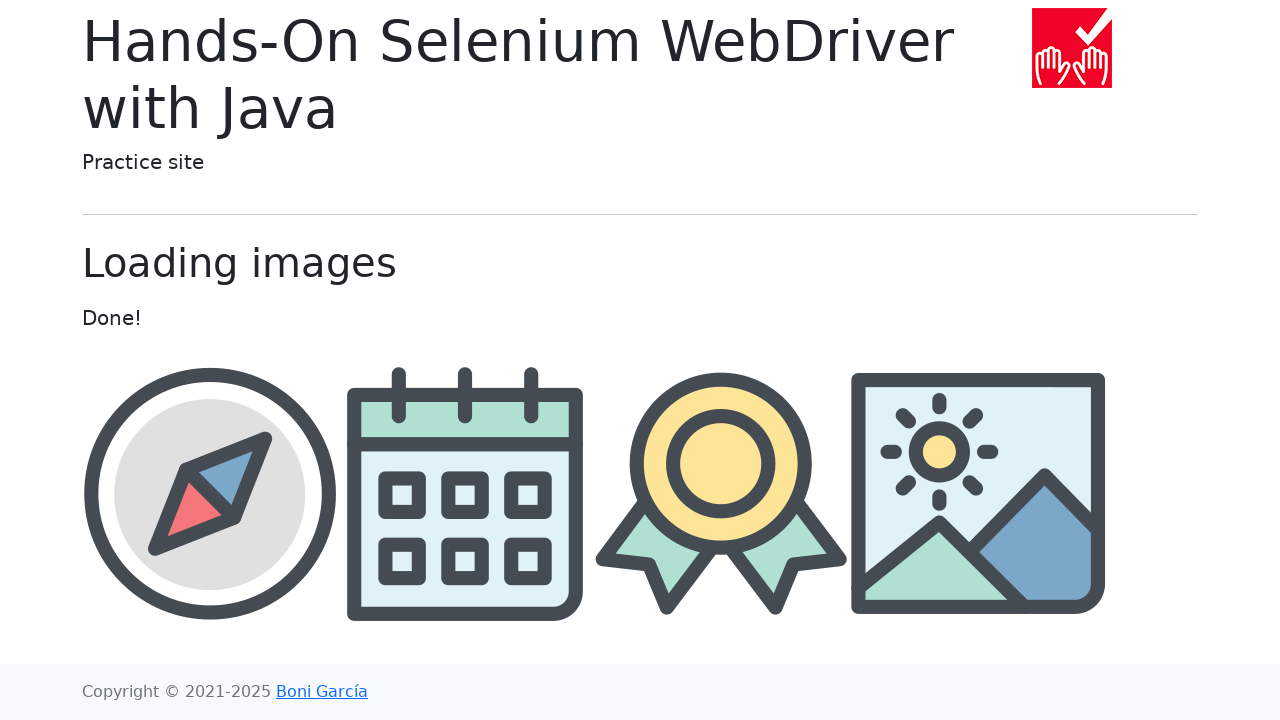

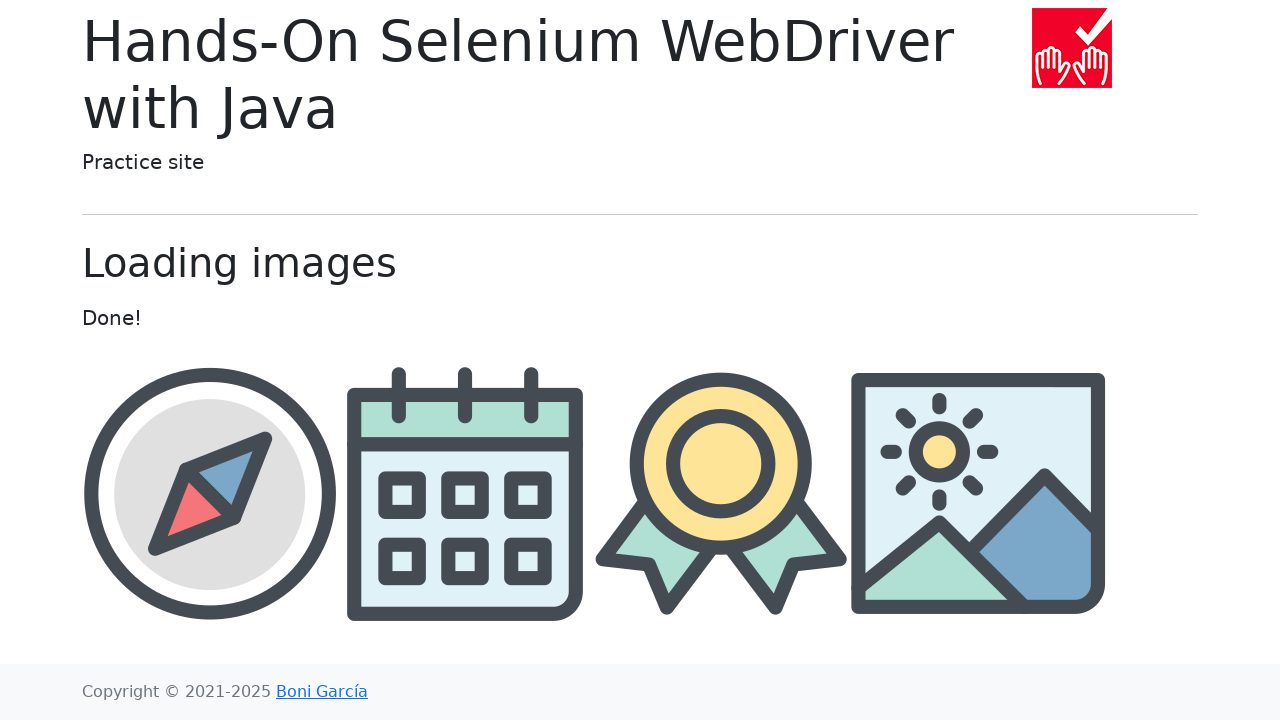